Tests dropdown selection by finding all option elements, iterating through them to click the desired option, then verifying the selection was made correctly.

Starting URL: http://the-internet.herokuapp.com/dropdown

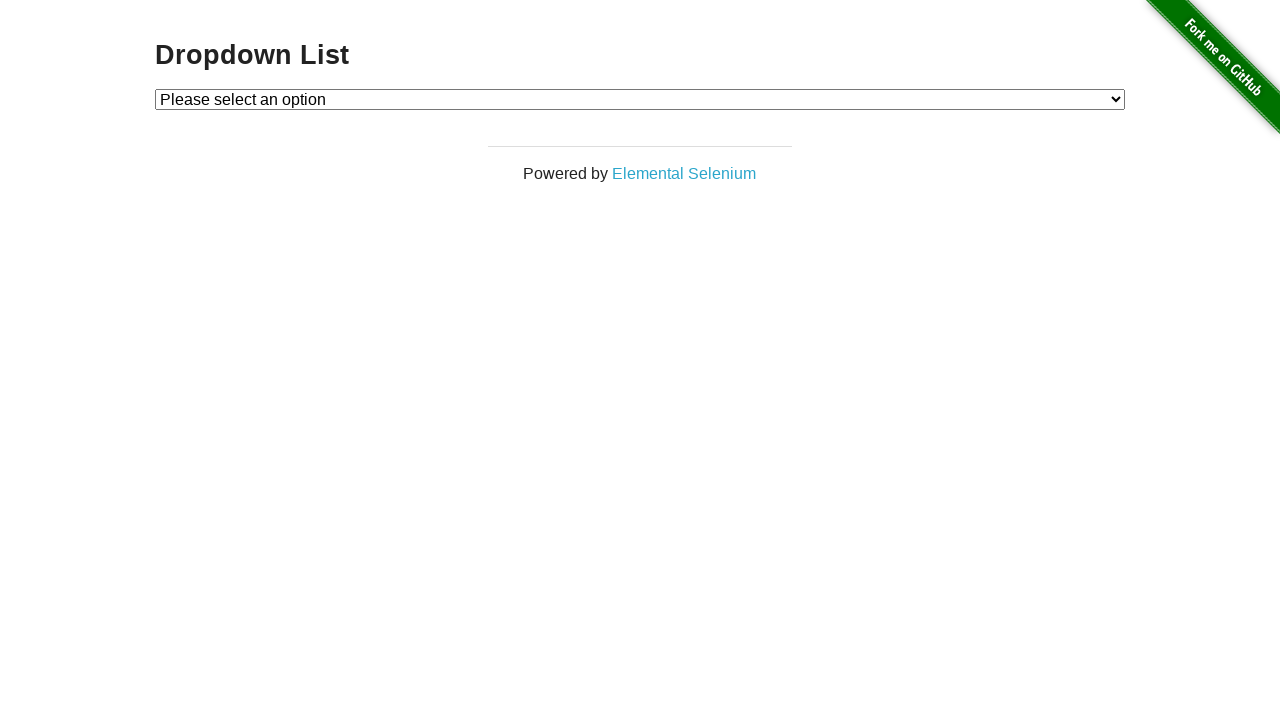

Navigated to dropdown test page
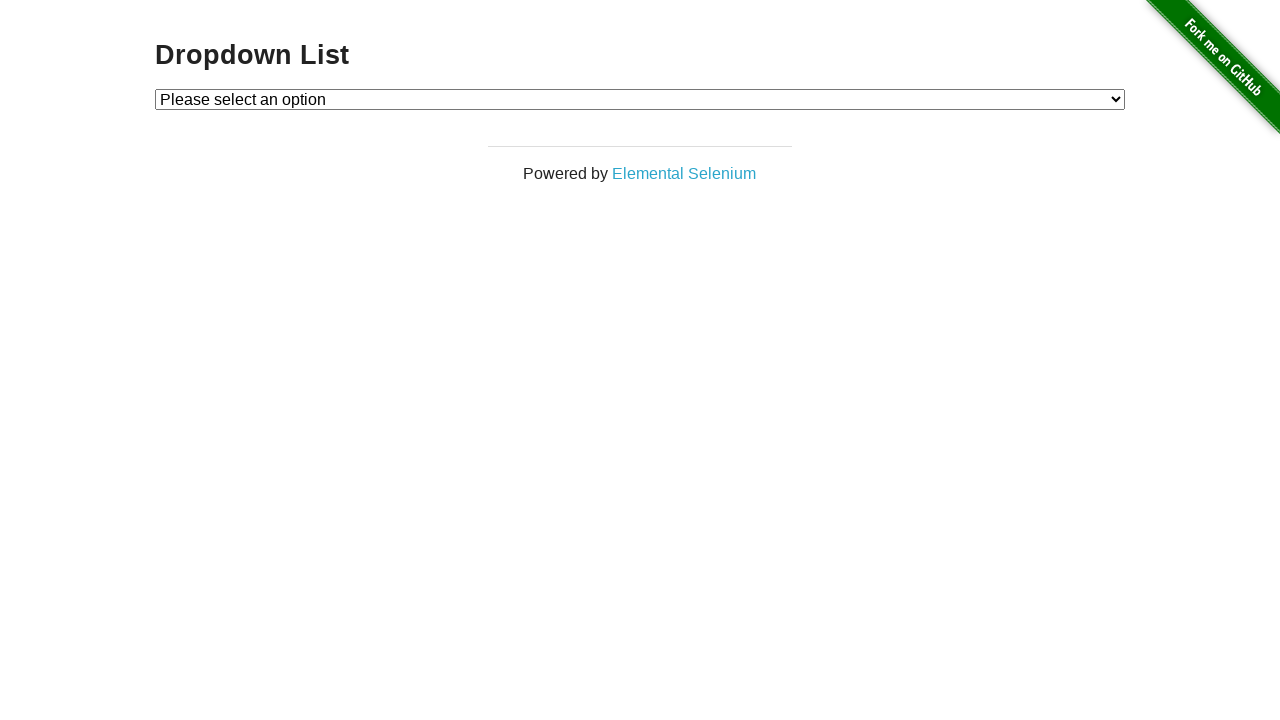

Selected 'Option 1' from dropdown on #dropdown
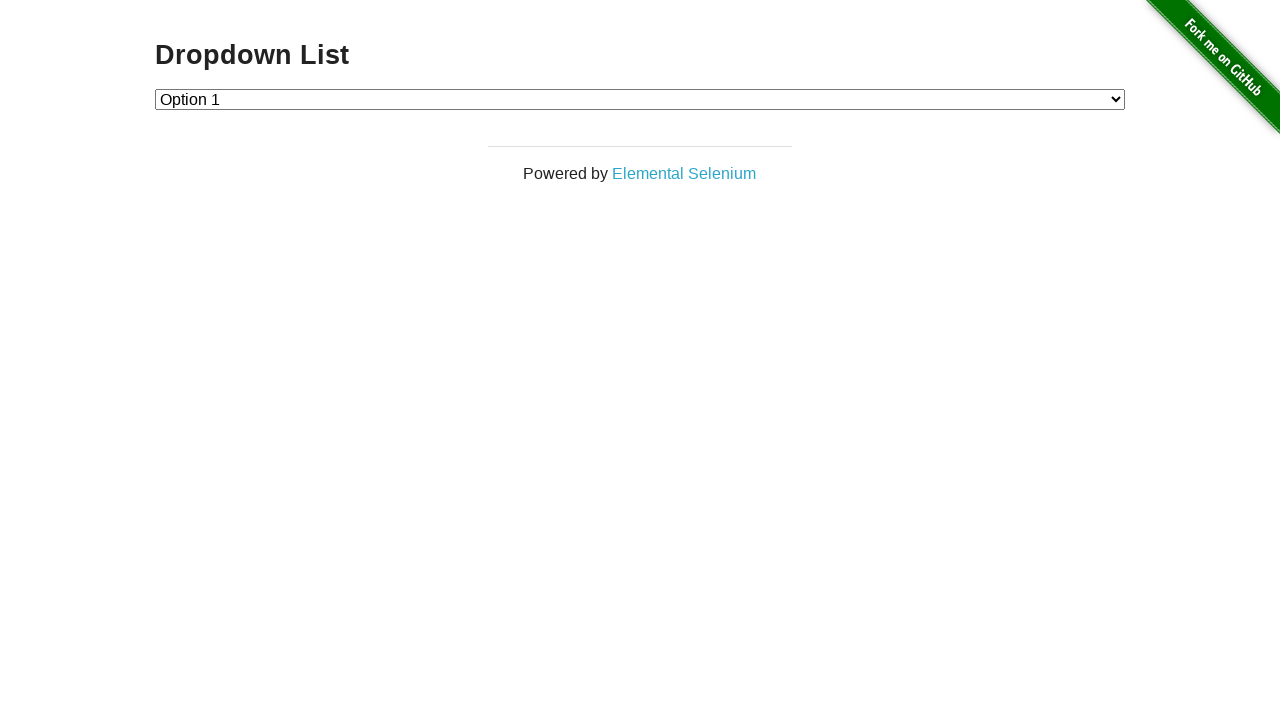

Retrieved selected dropdown value
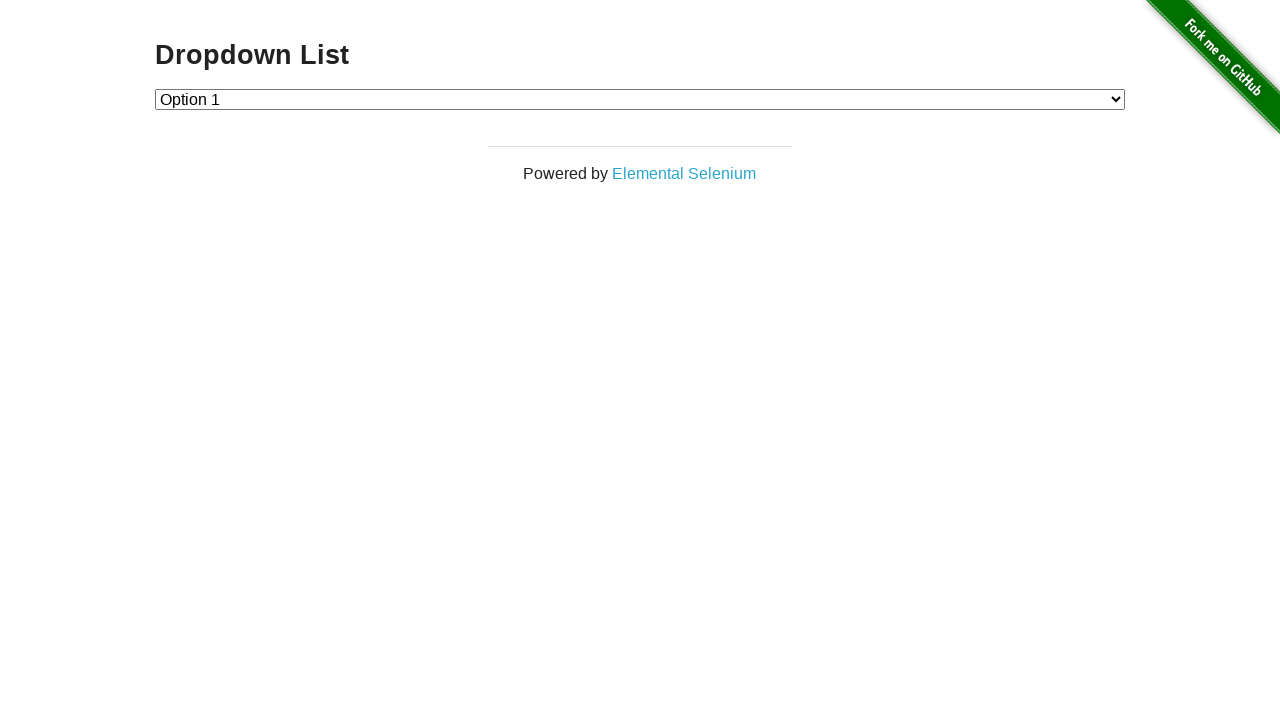

Verified that 'Option 1' (value '1') was correctly selected
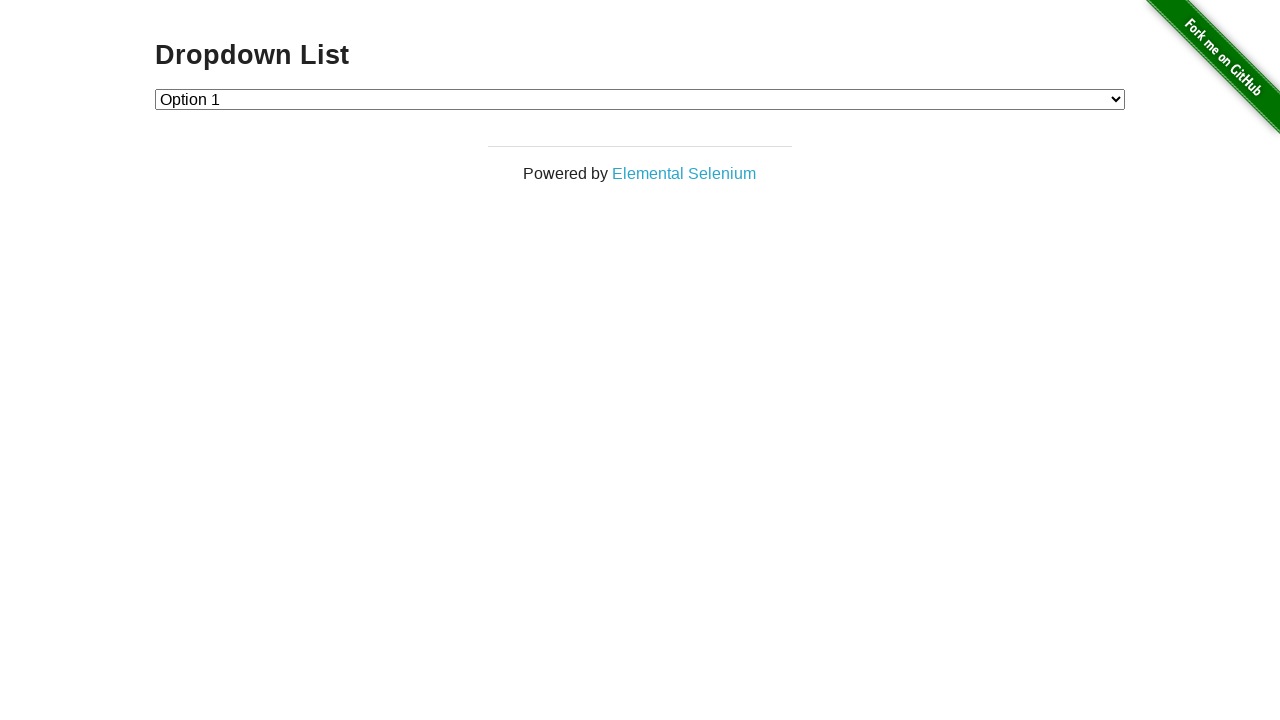

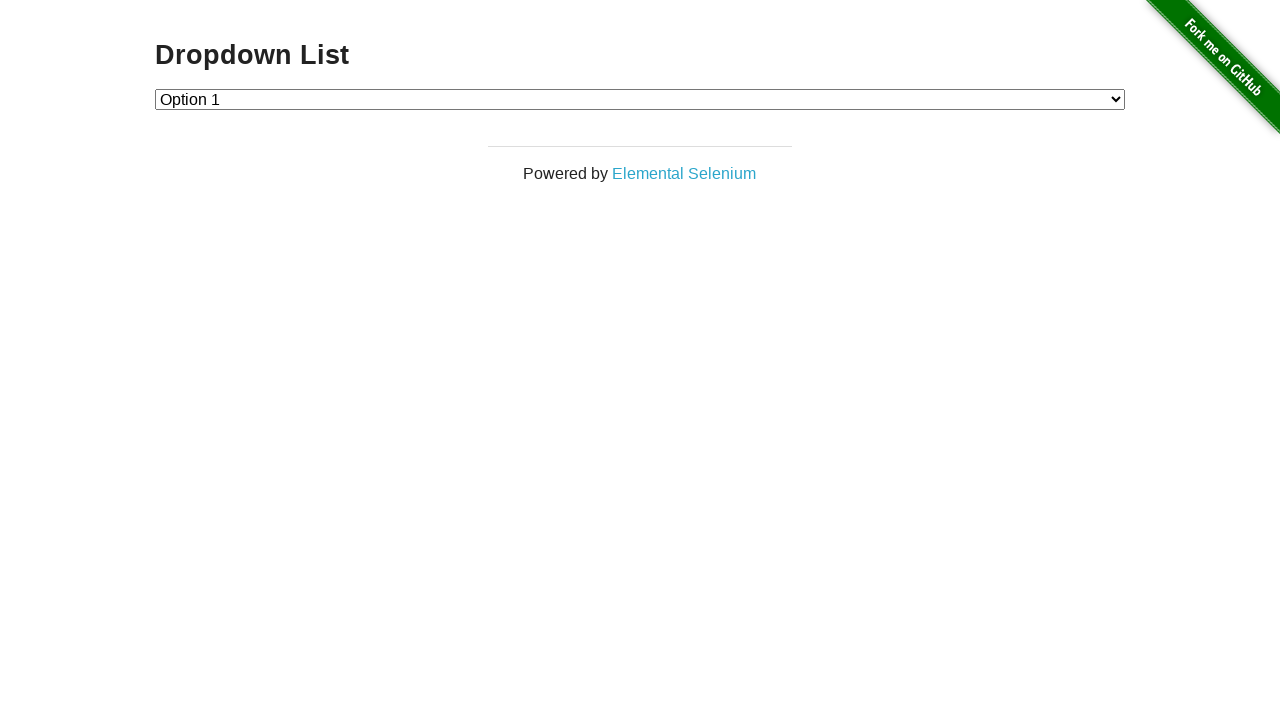